Types text into an input field by locating it using its name attribute

Starting URL: http://only-testing-blog.blogspot.in/2014/01/textbox.html

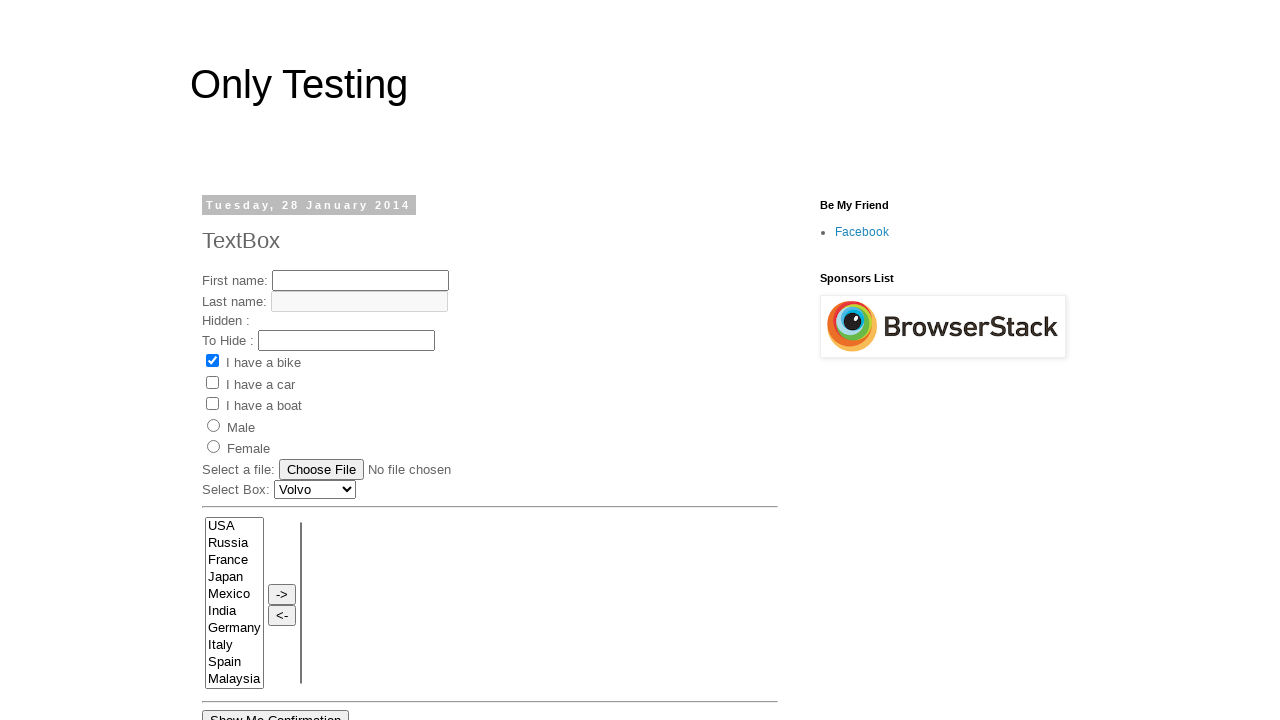

Navigated to textbox test page
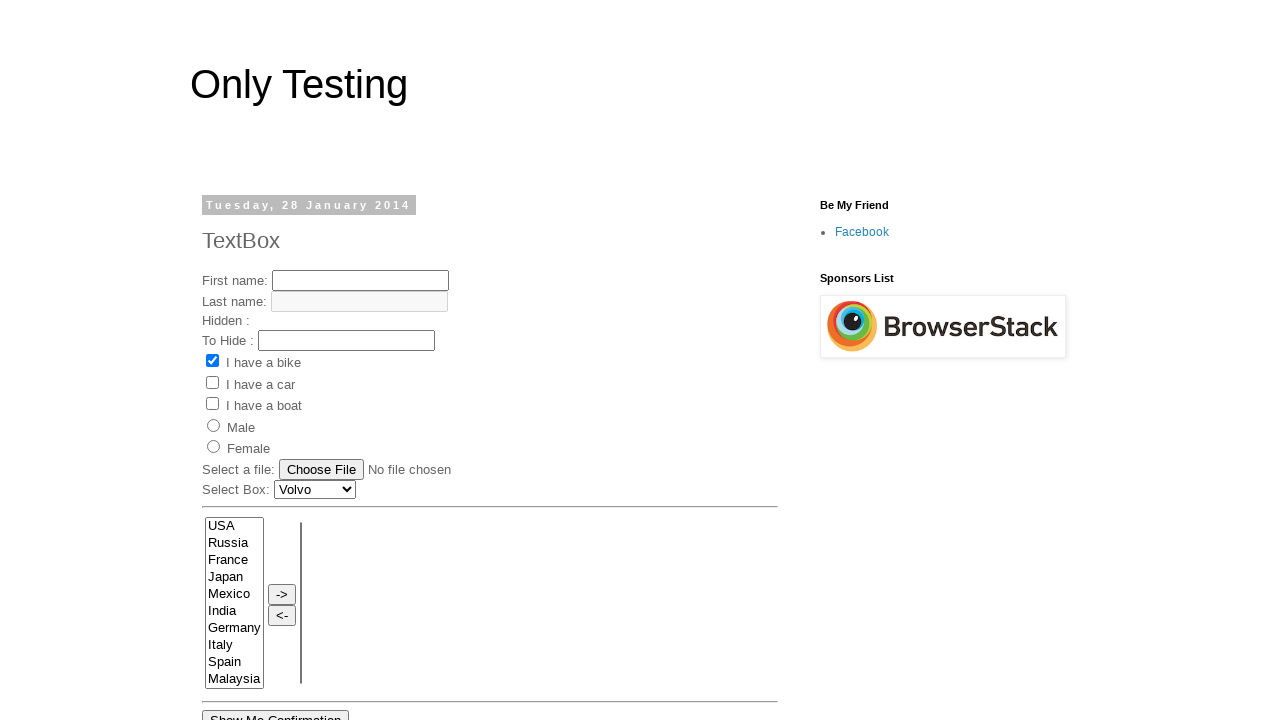

Typed 'My First Name' into fname input field on input[name='fname']
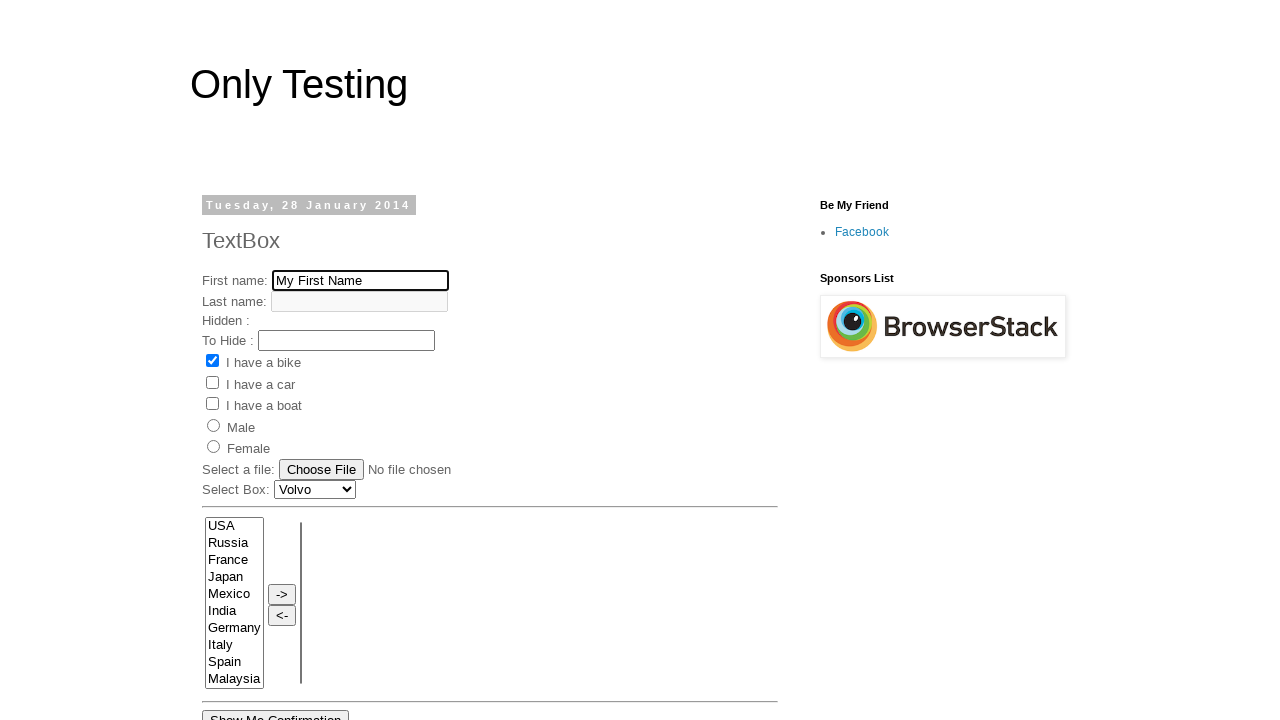

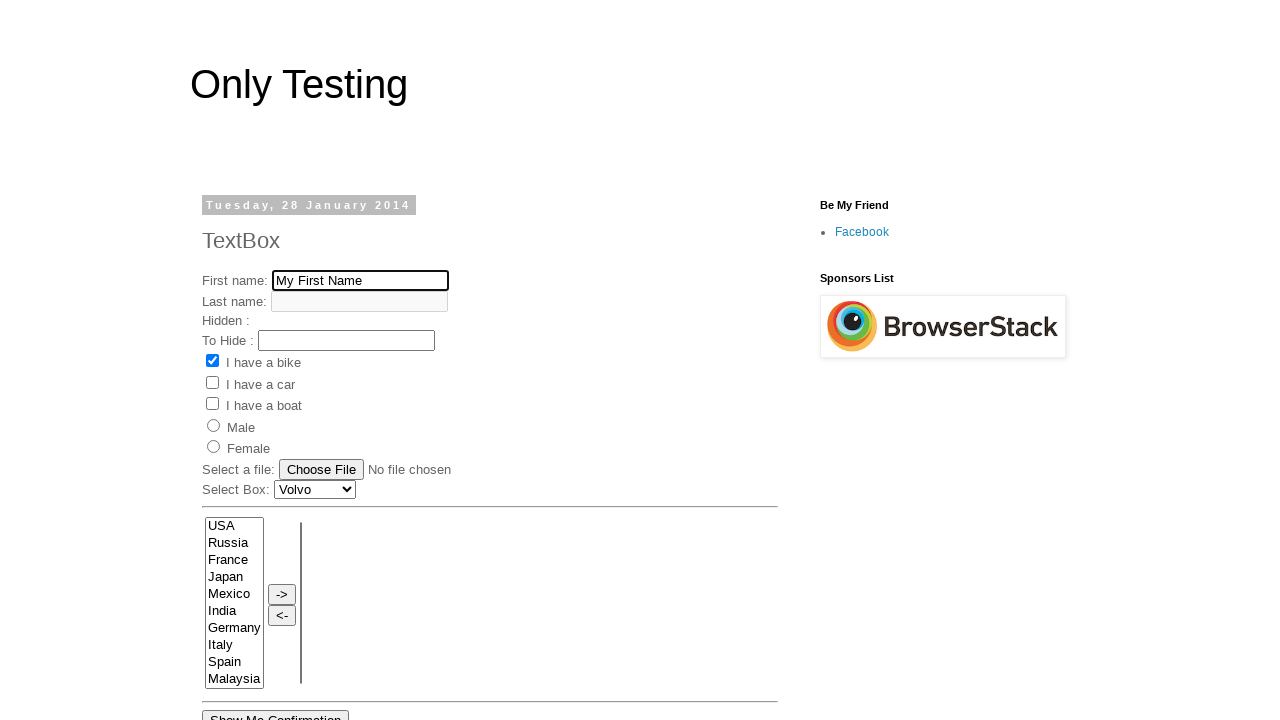